Automates a Japanese housing portal search by navigating from the home page, handling relay/intermediate pages, clicking through to the search functionality, executing a search, and verifying results load properly.

Starting URL: https://jhomes.to-kousya.or.jp/search/jkknet/

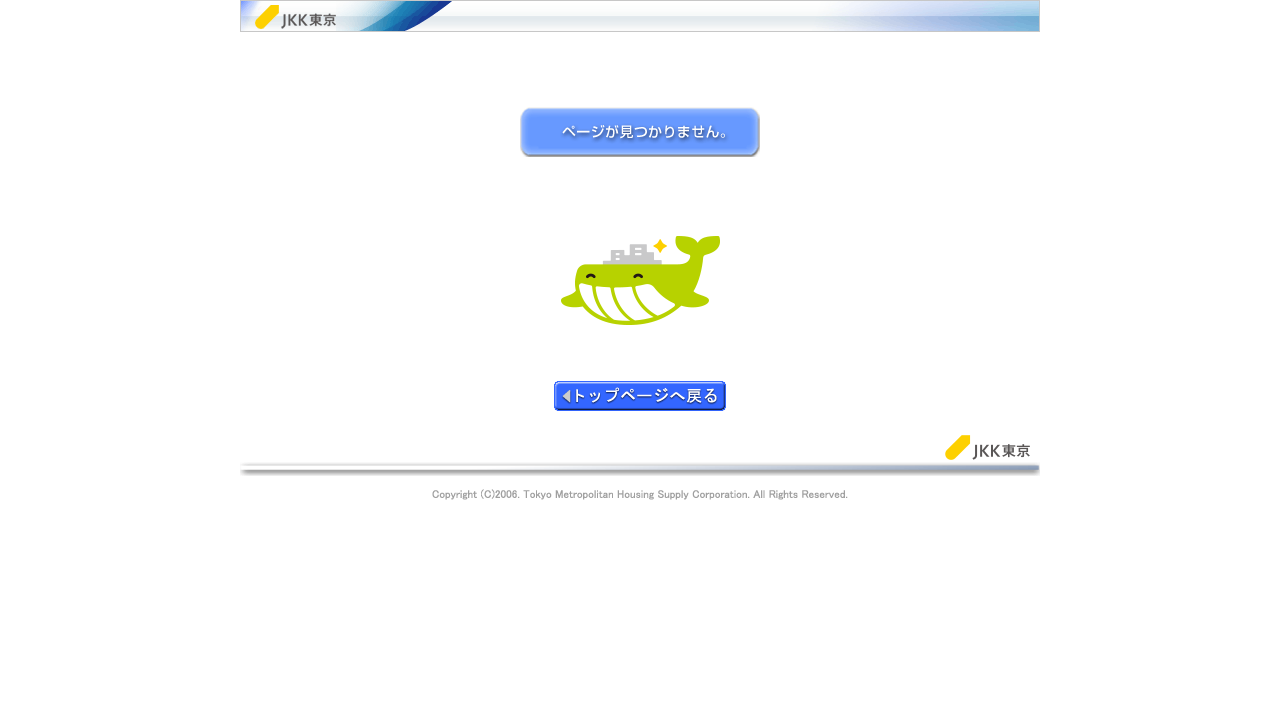

Located search start page link
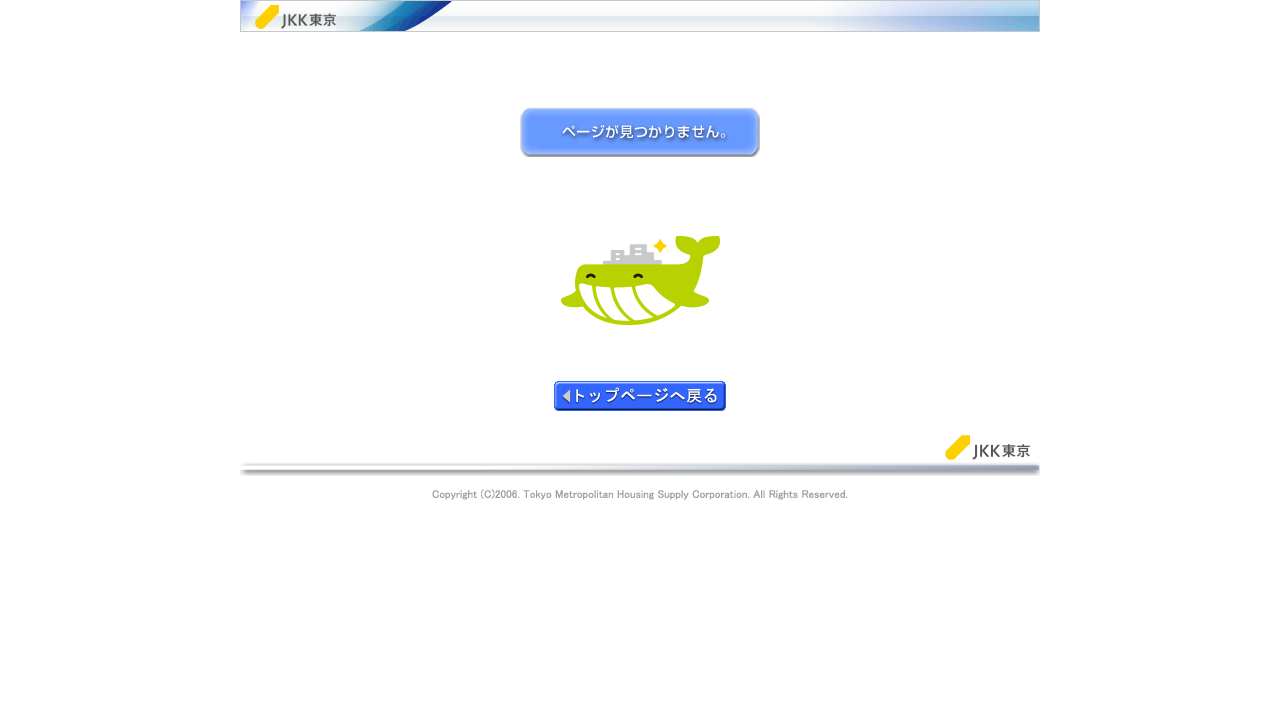

Located alternative search-related links
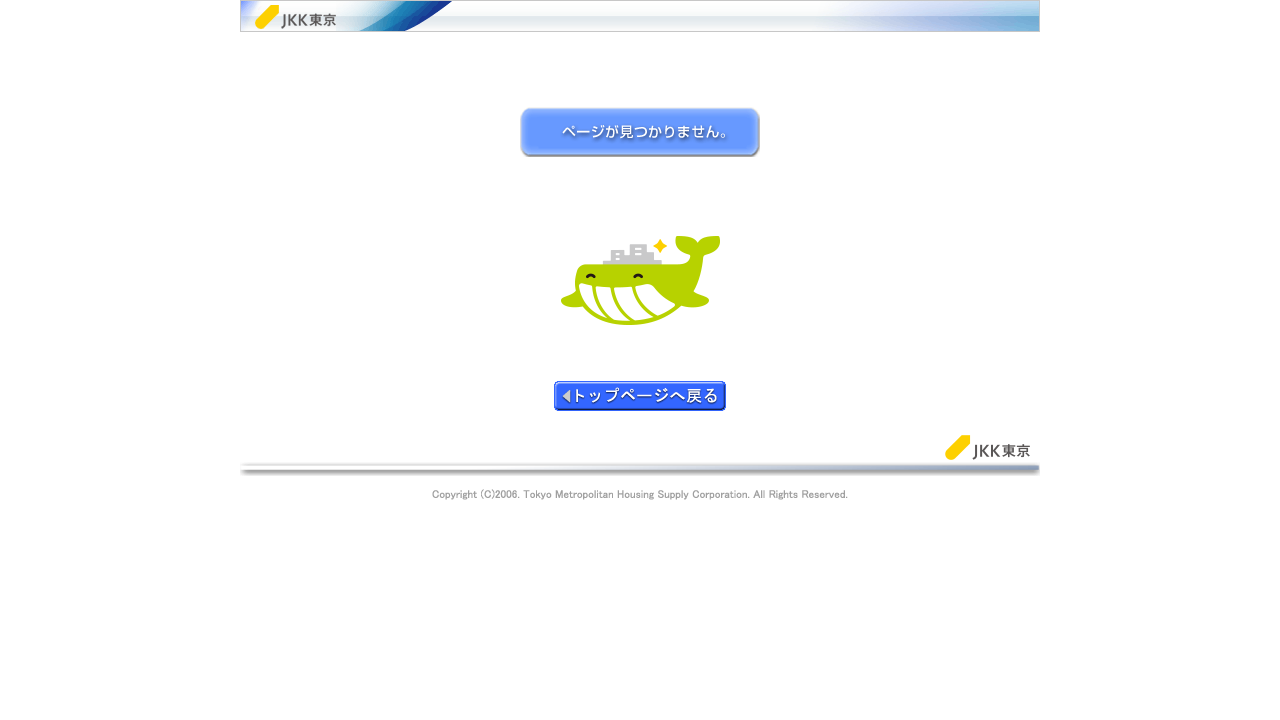

Navigated directly to search start URL
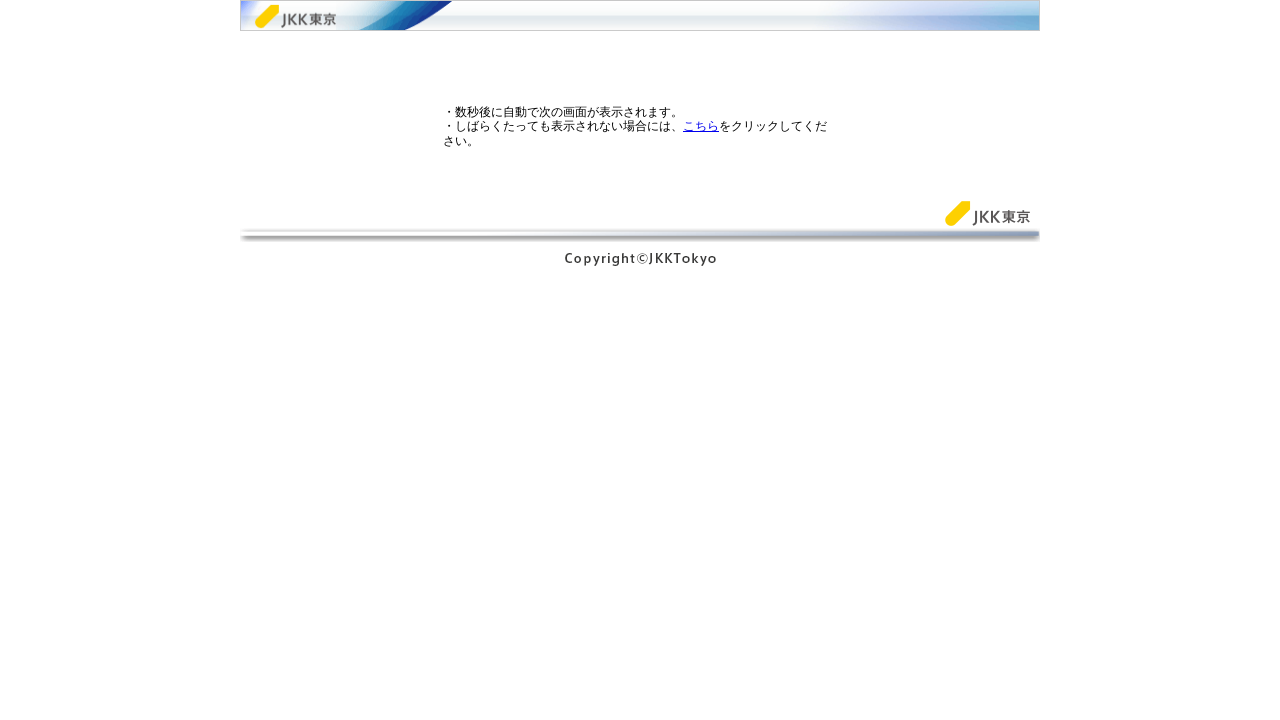

Waited for page to load after direct navigation
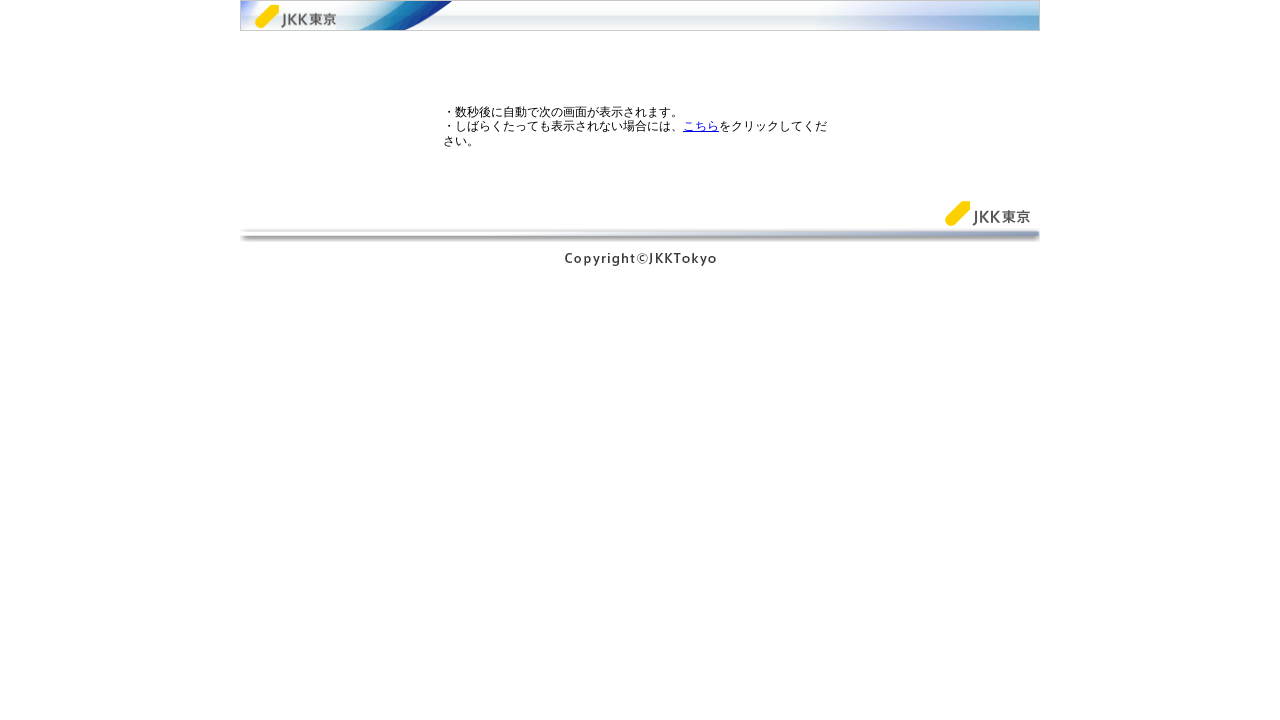

Waited 1200ms for page stabilization
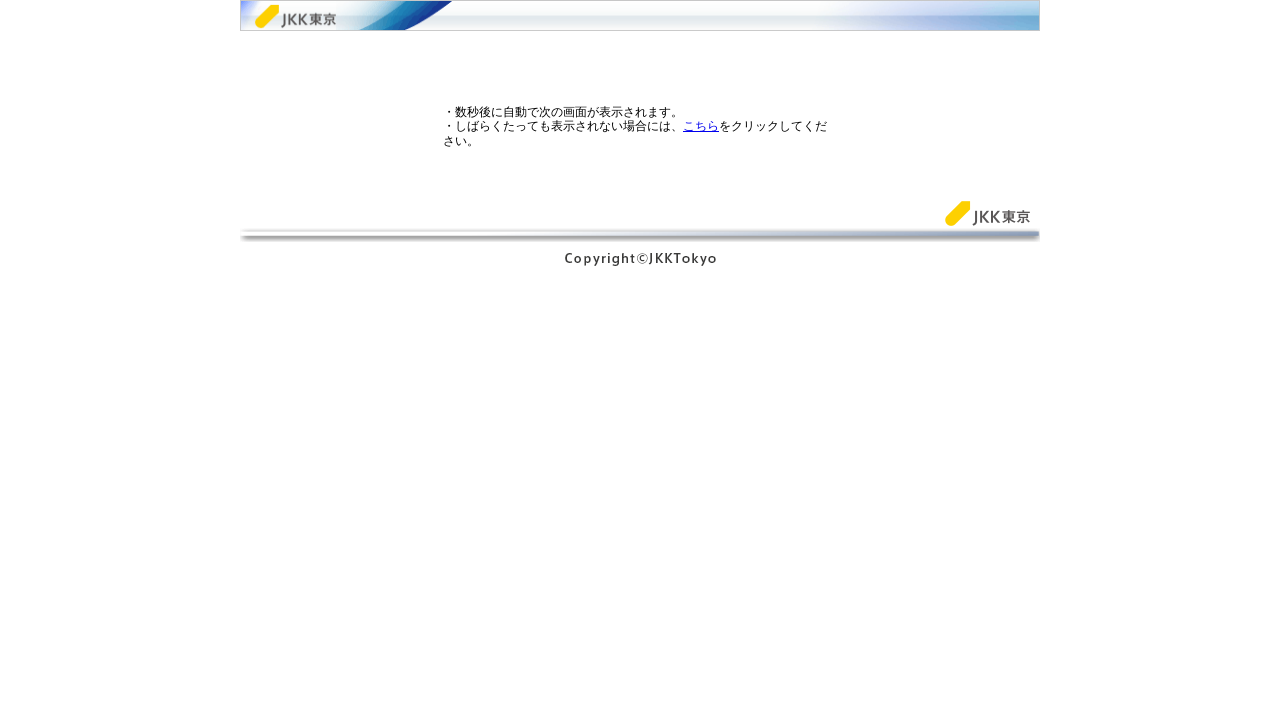

Located relay page 'here' link
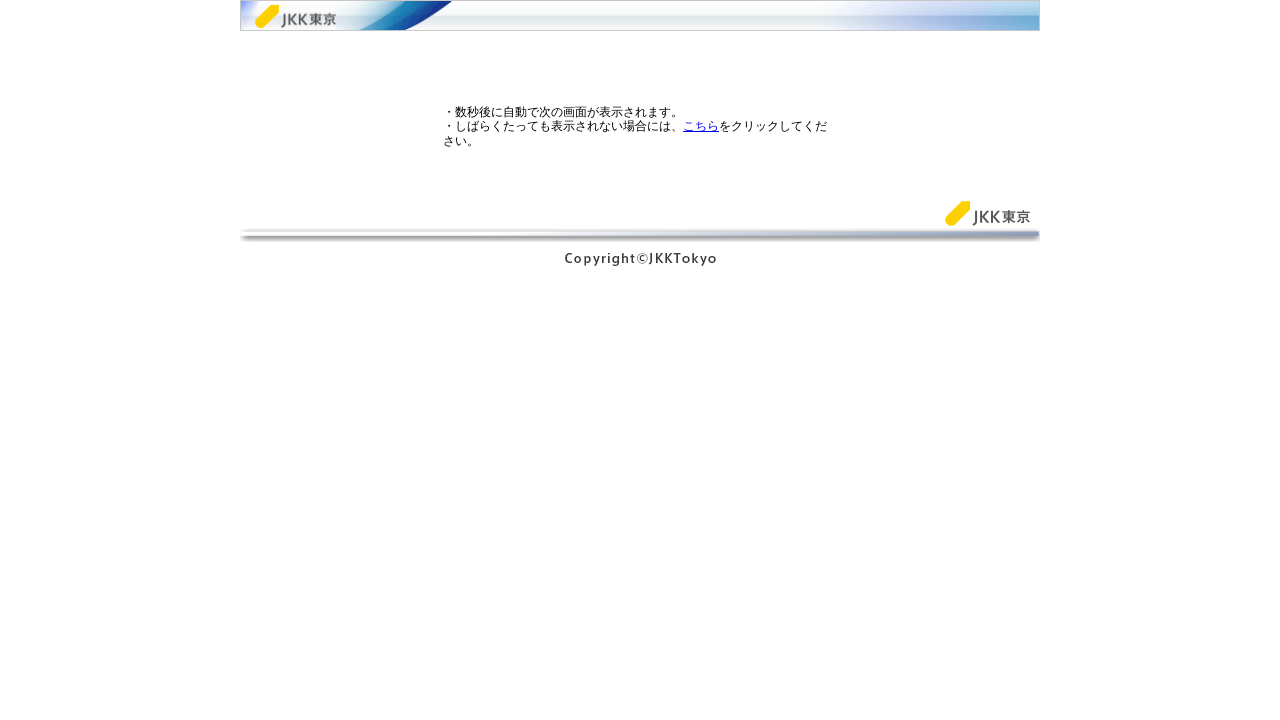

Clicked relay page 'here' link at (701, 126) on text=こちら >> nth=0
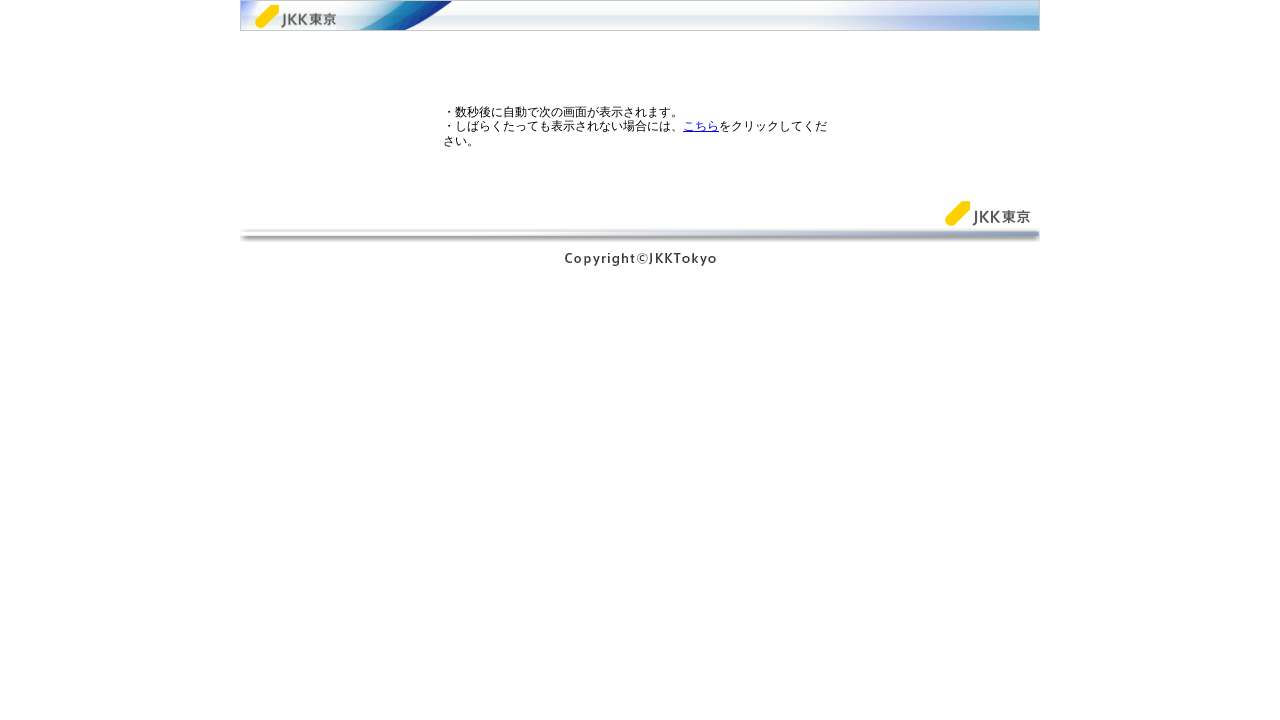

Waited for page to load after relay link click
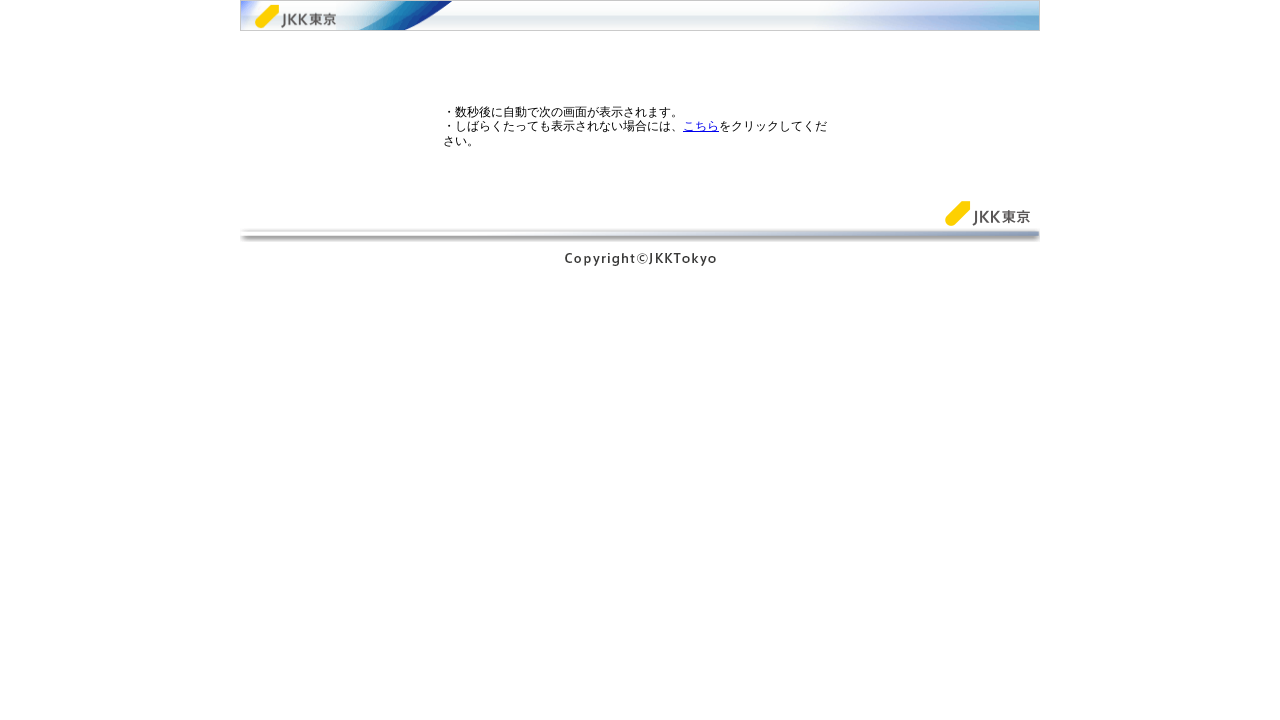

Waited 1200ms for relay page stabilization
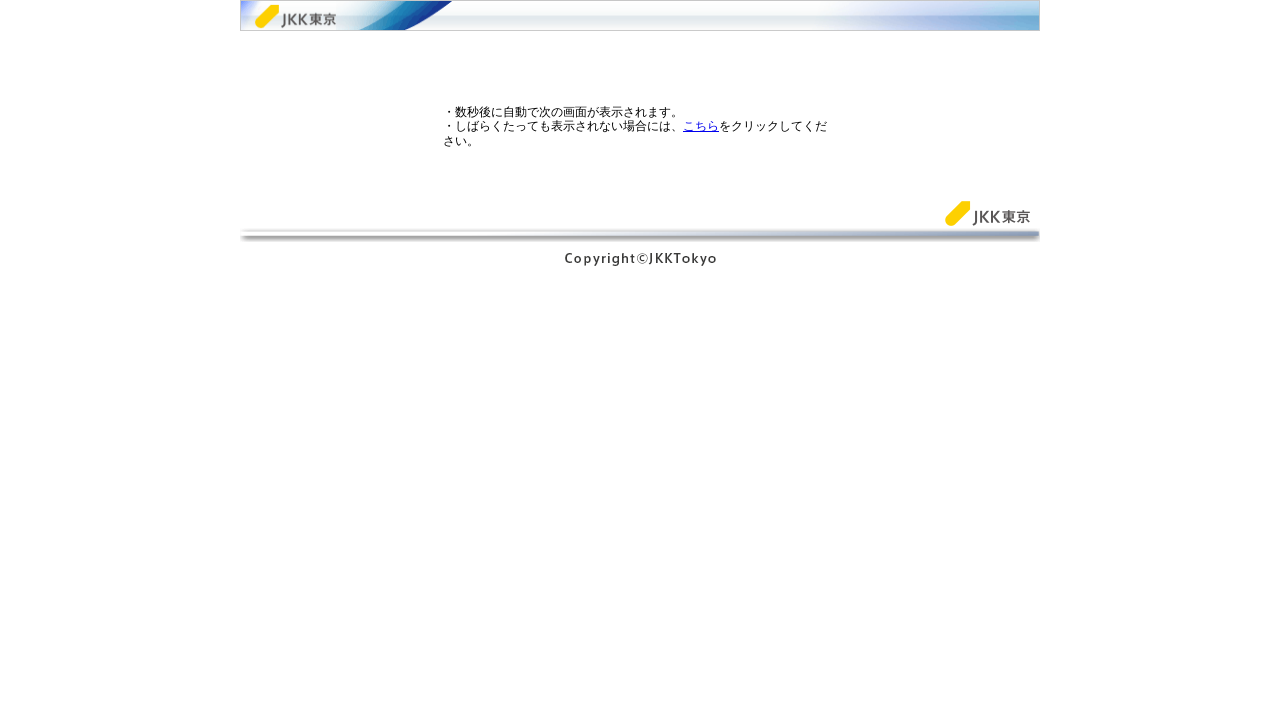

Located search button
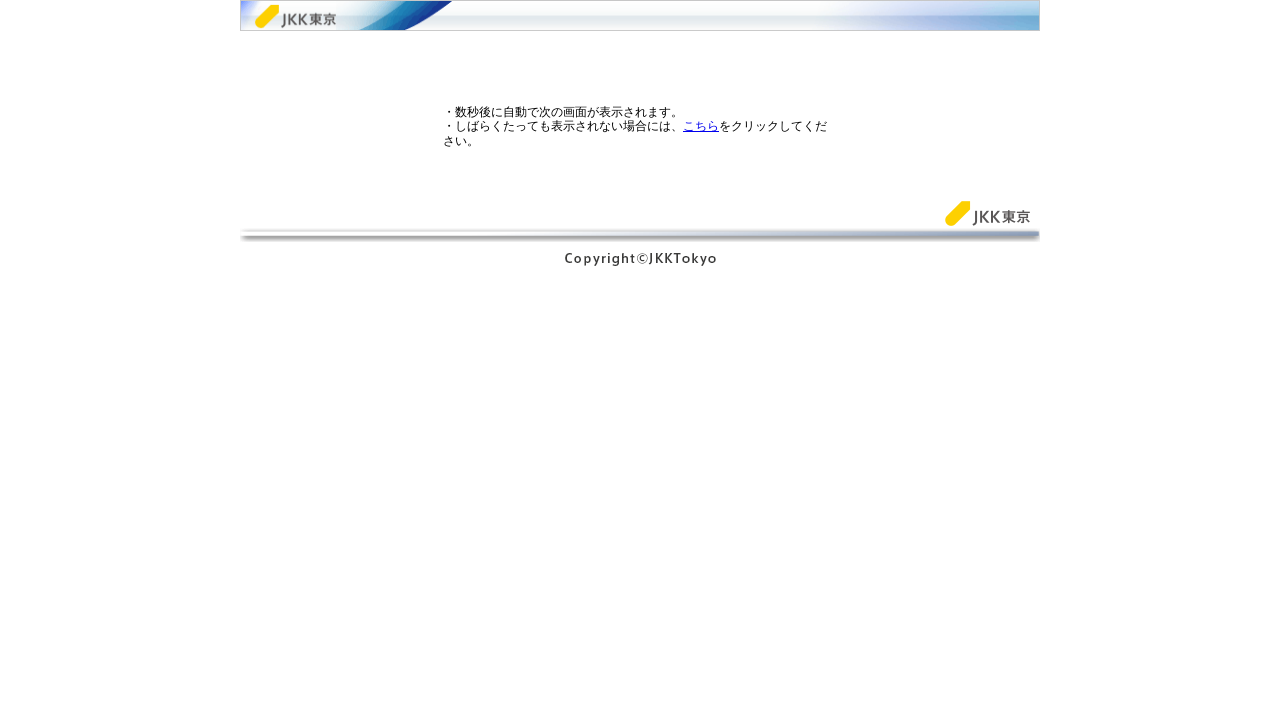

Located fallback action button
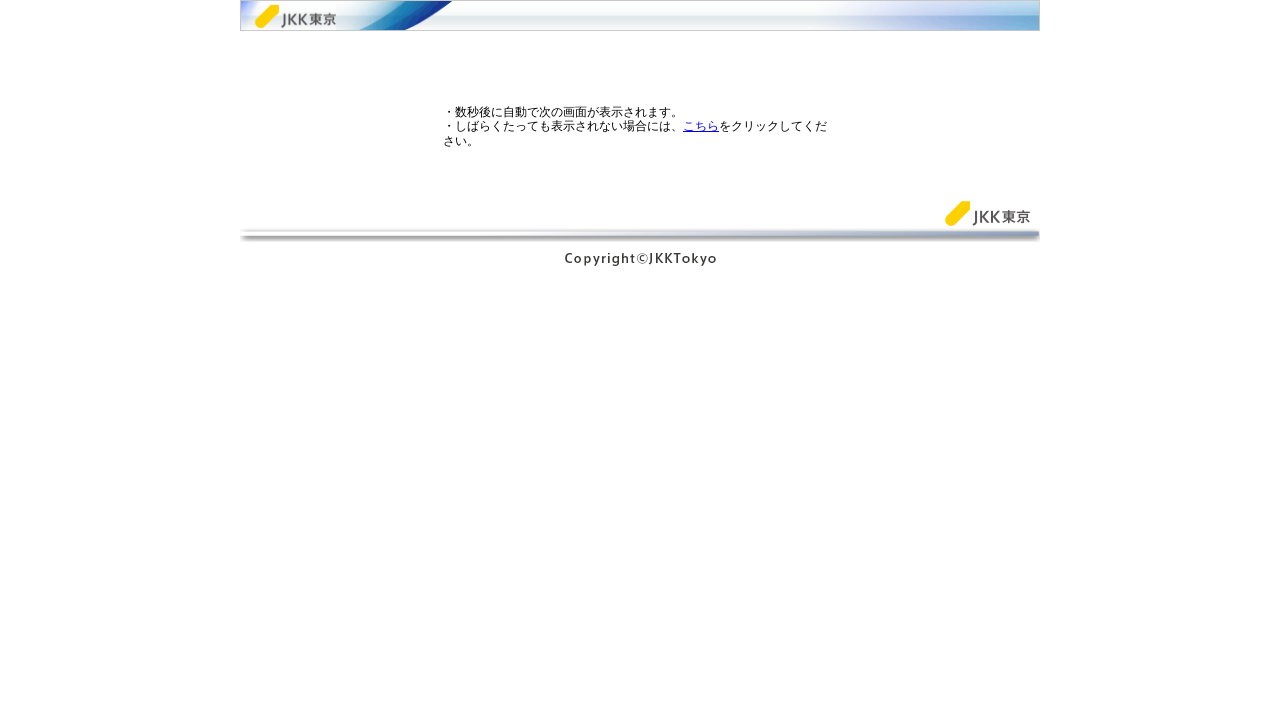

Waited 1000ms for search results stabilization
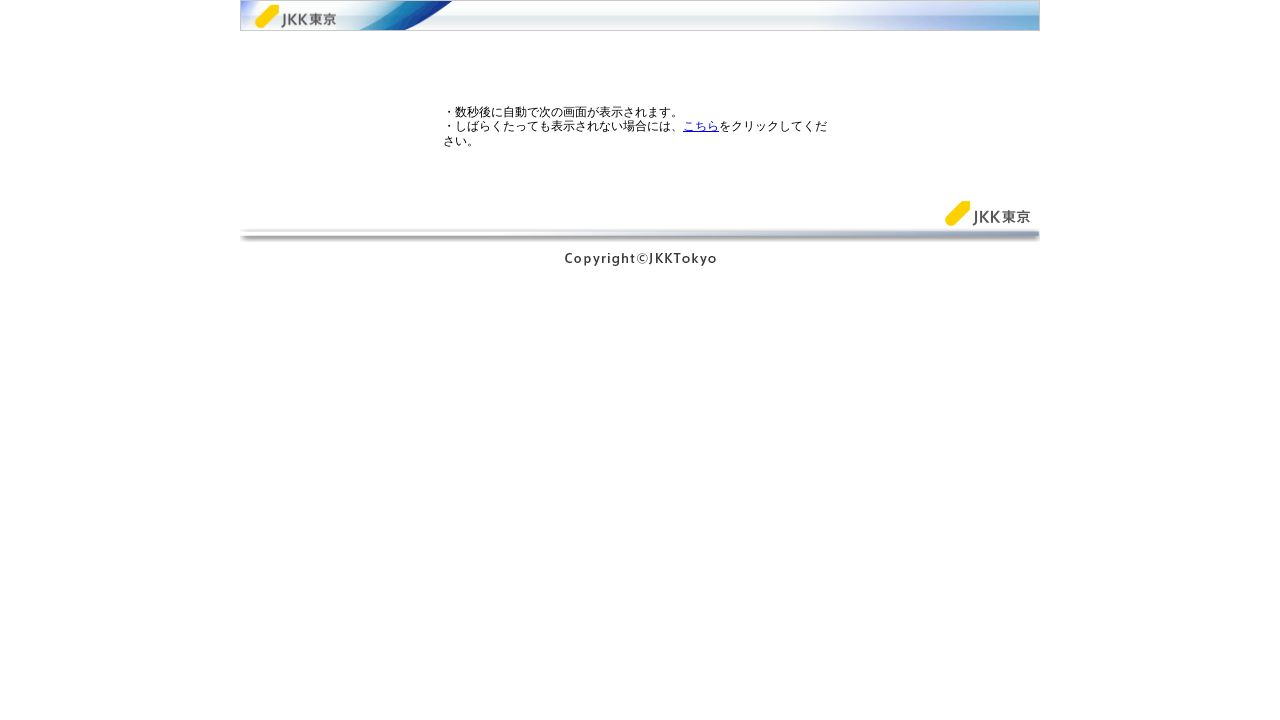

Located select dropdowns
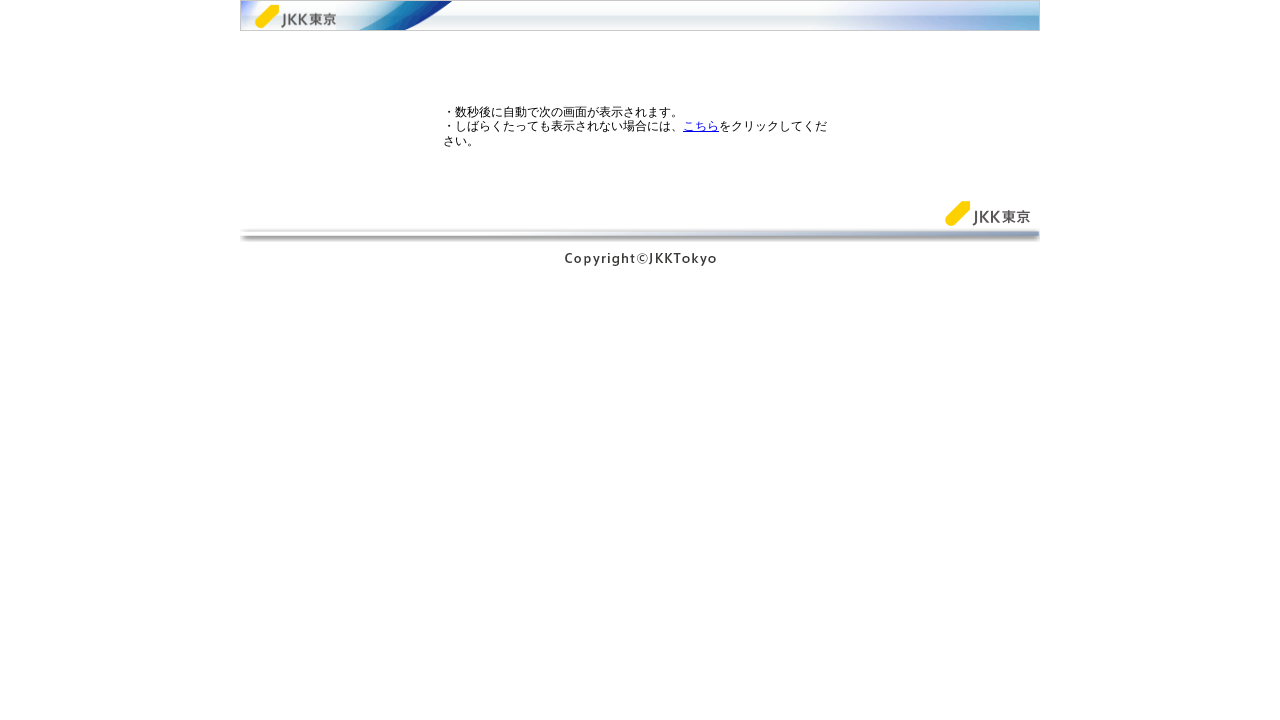

Waited 800ms for final page stabilization
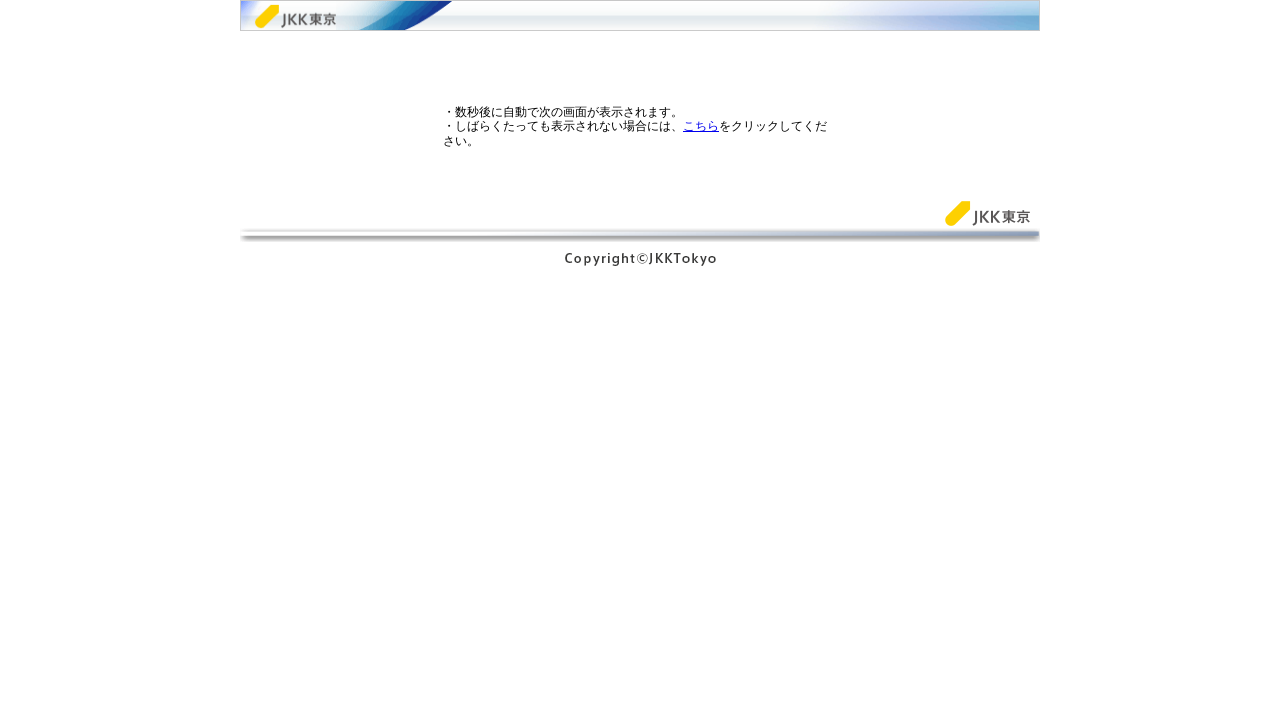

Final page load state verified - search results ready
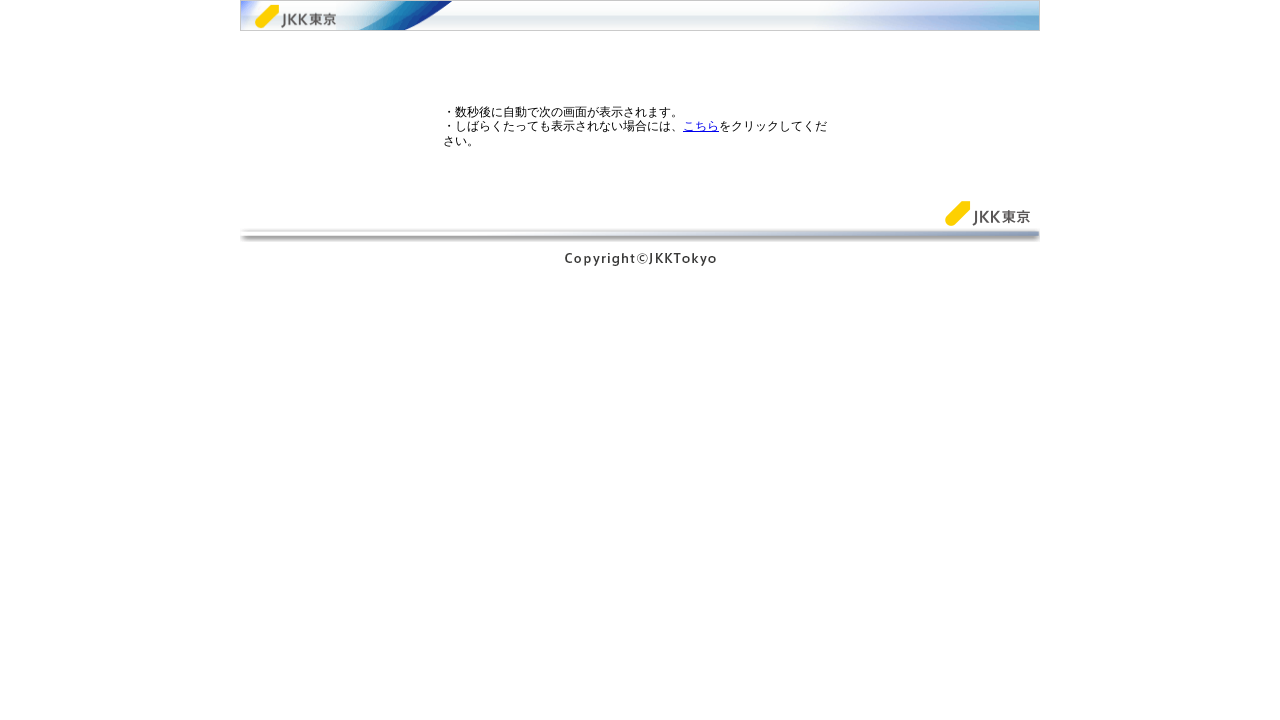

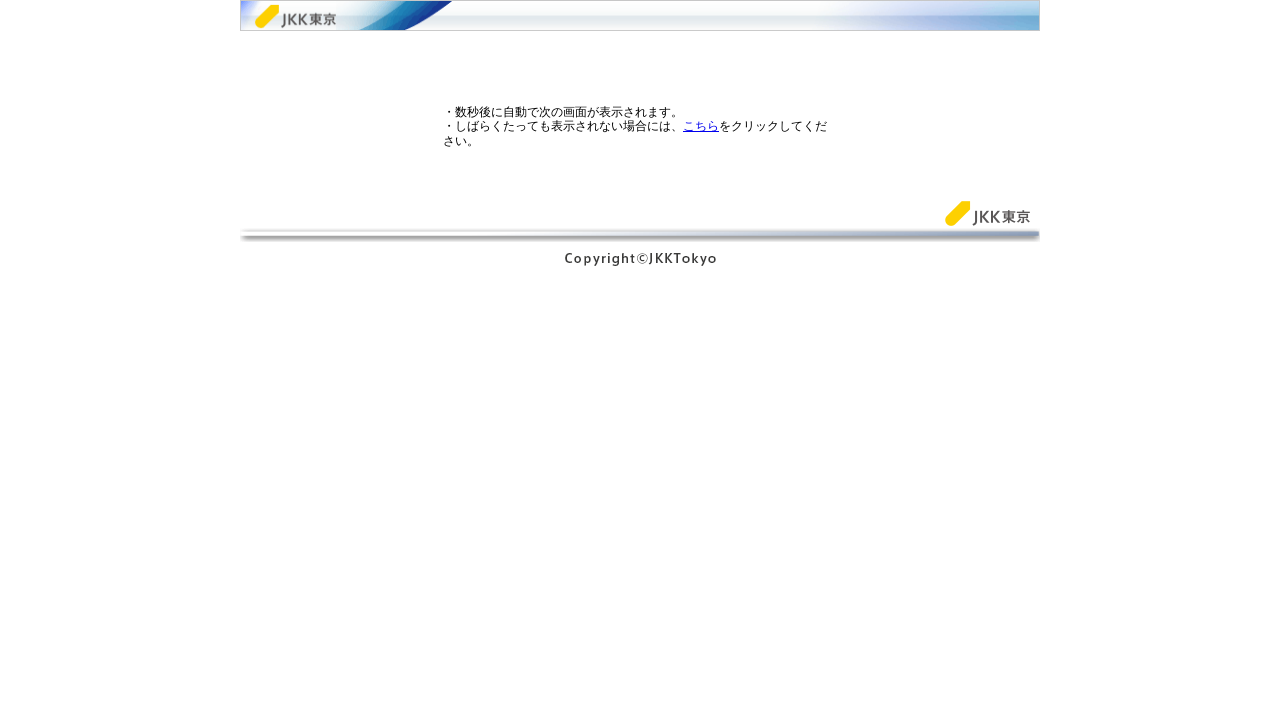